Tests navigation to My Account page and verifies the page title and URL contains /my-account

Starting URL: https://cms.demo.katalon.com

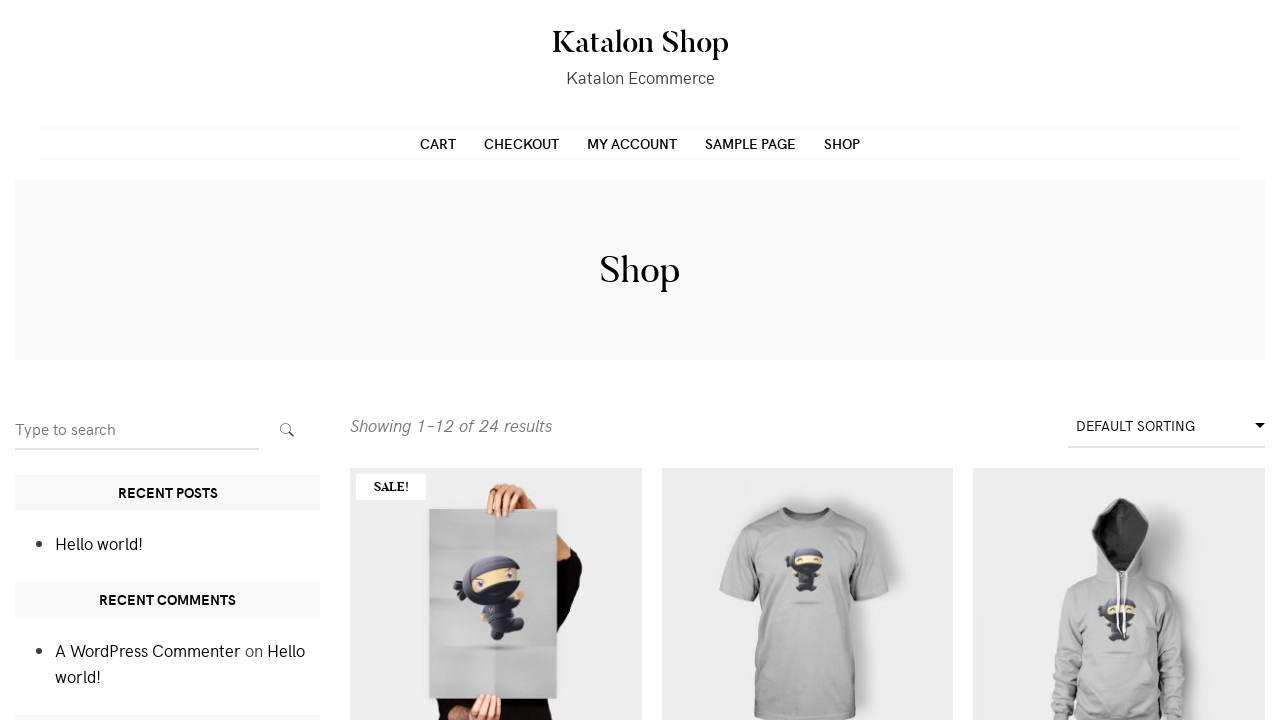

Clicked on My Account link in navigation at (632, 143) on .nav-menu>li:nth-child(3)
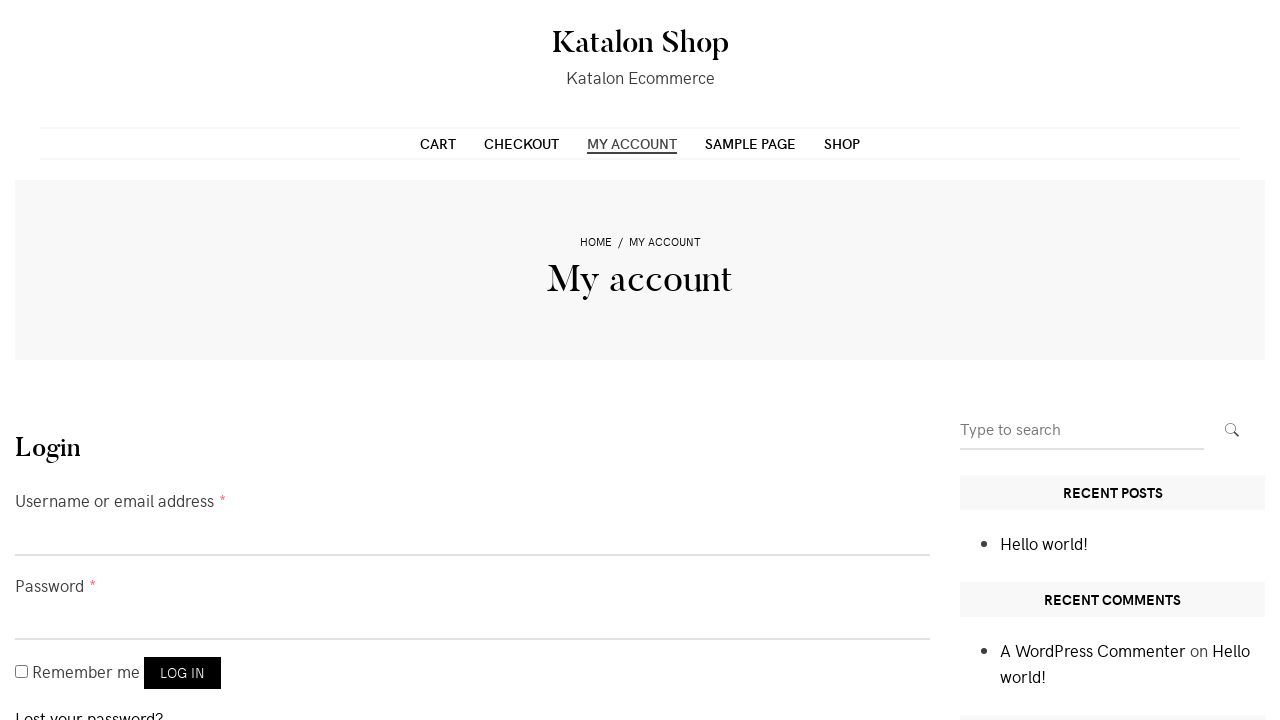

Page loaded with networkidle state
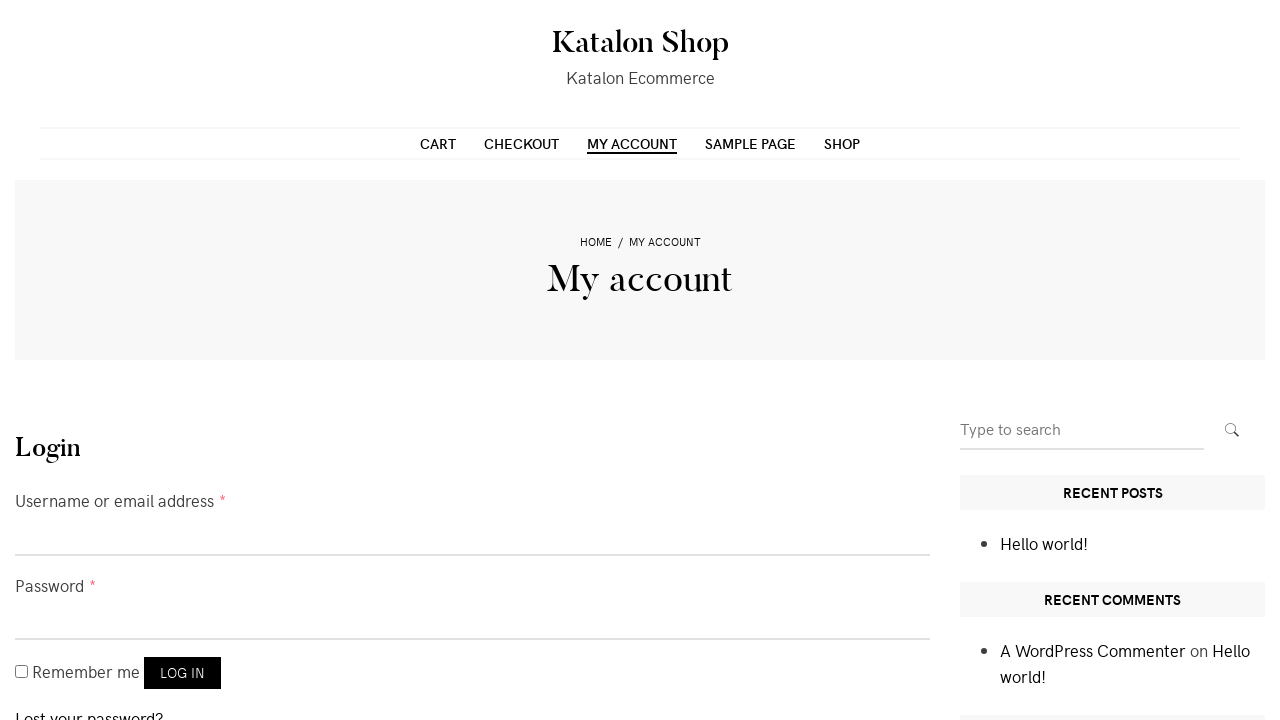

Verified page title is 'My account – Katalon Shop'
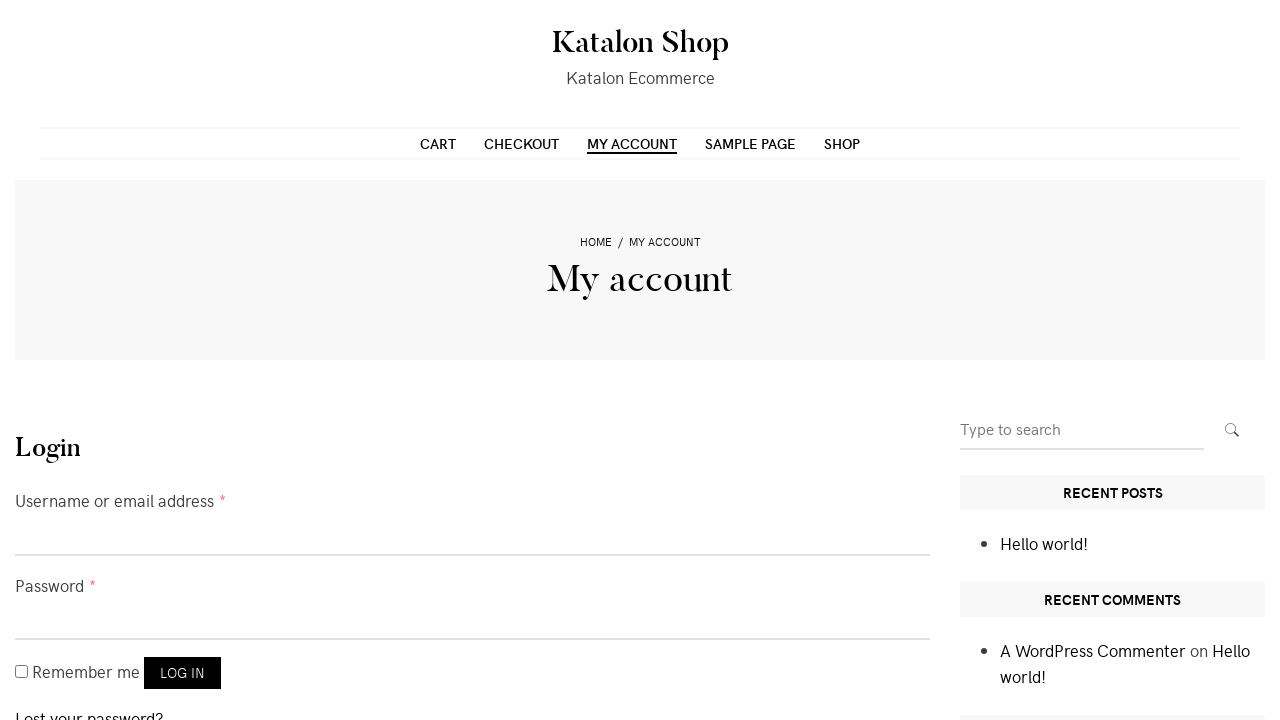

Verified URL contains '/my-account'
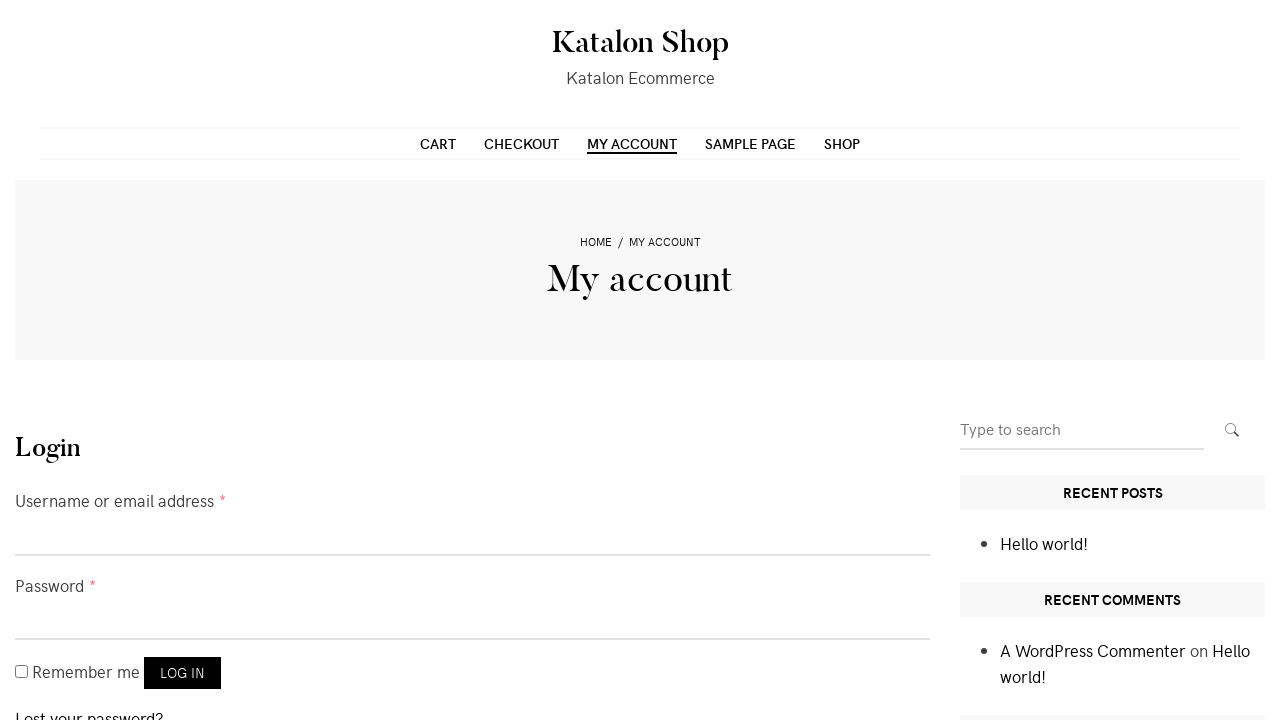

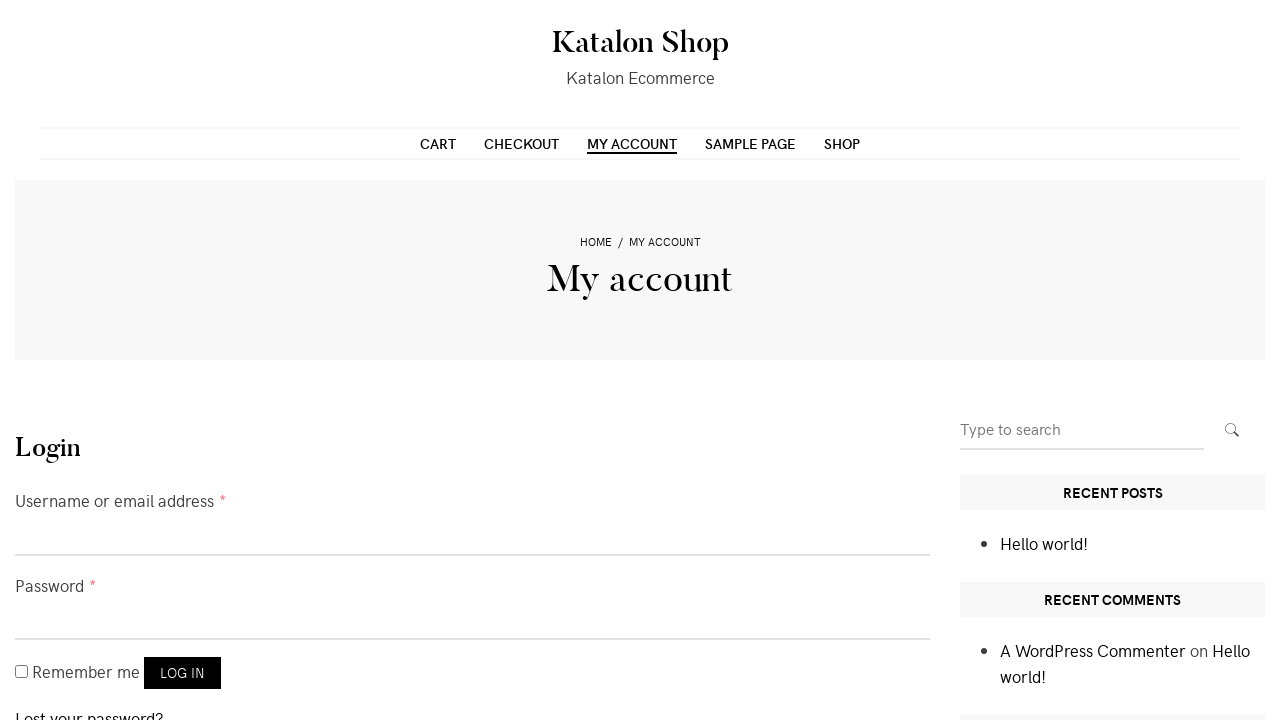